Tests dynamic element controls by clicking Remove button to make an element disappear, verifying the "It's gone!" message, then clicking Add button to make it reappear and verifying the "It's back!" message

Starting URL: https://the-internet.herokuapp.com/dynamic_controls

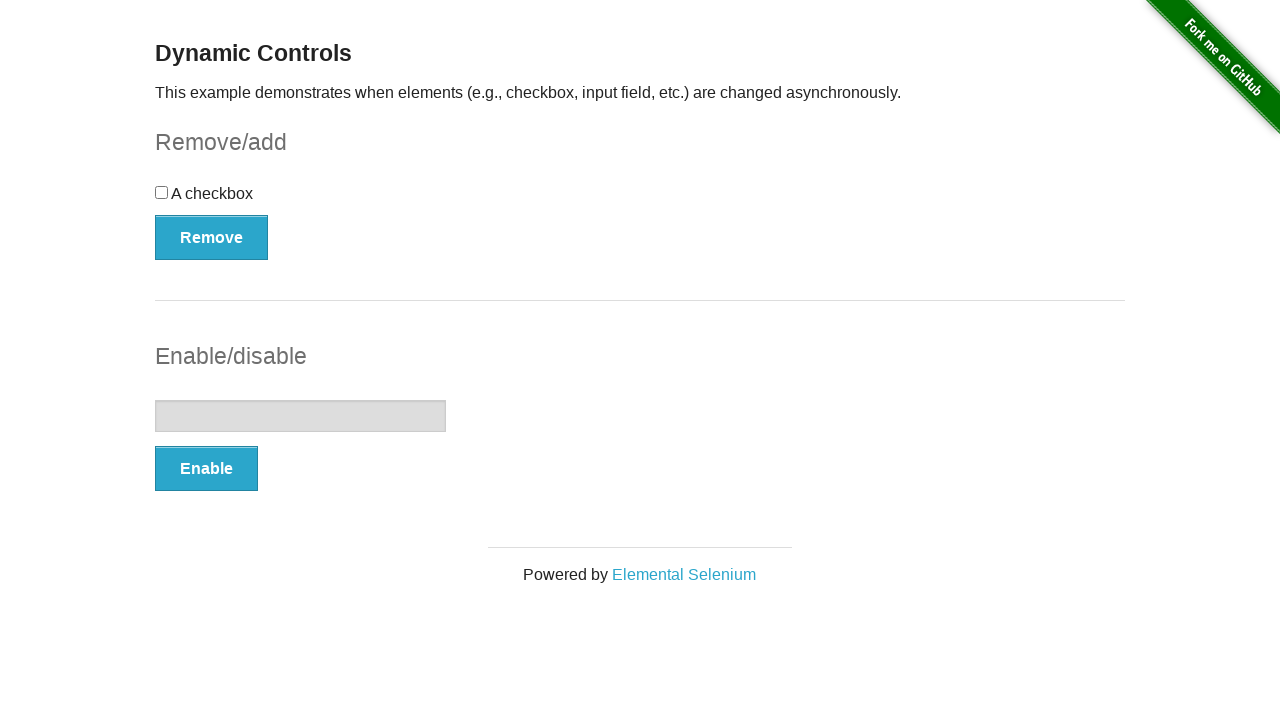

Clicked Remove button to make element disappear at (212, 237) on button:text('Remove')
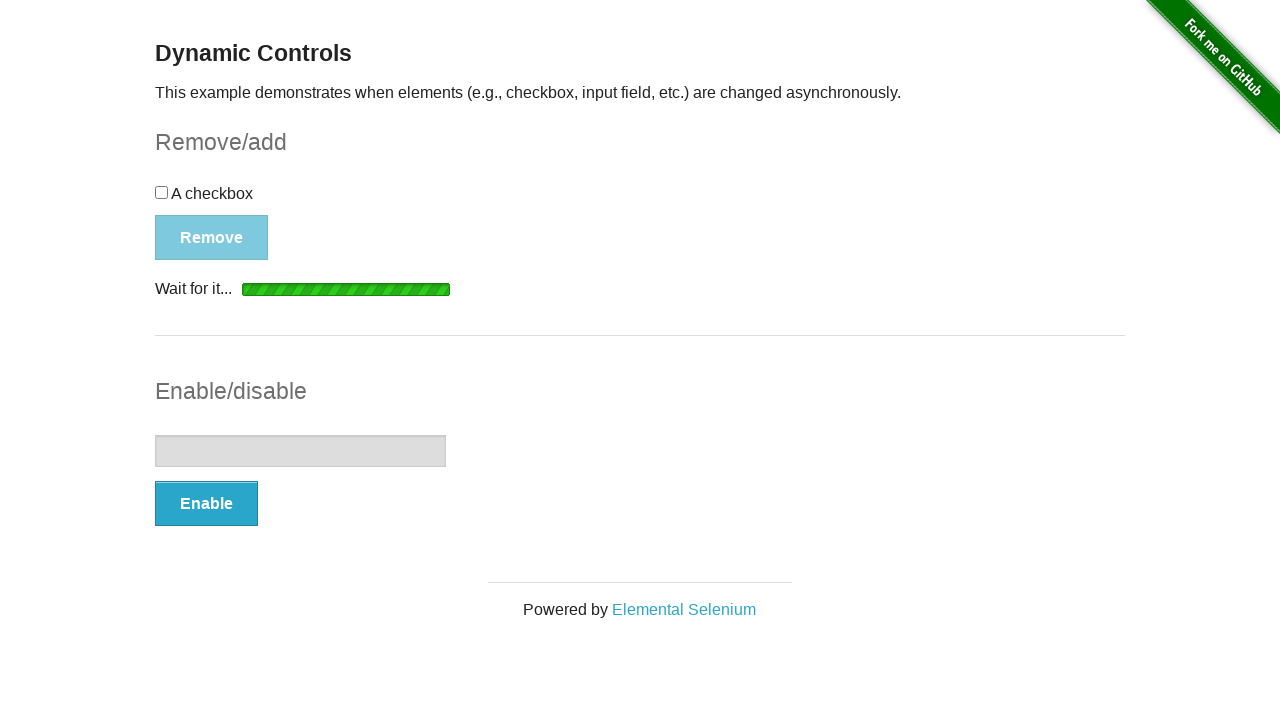

Waited for message element to become visible
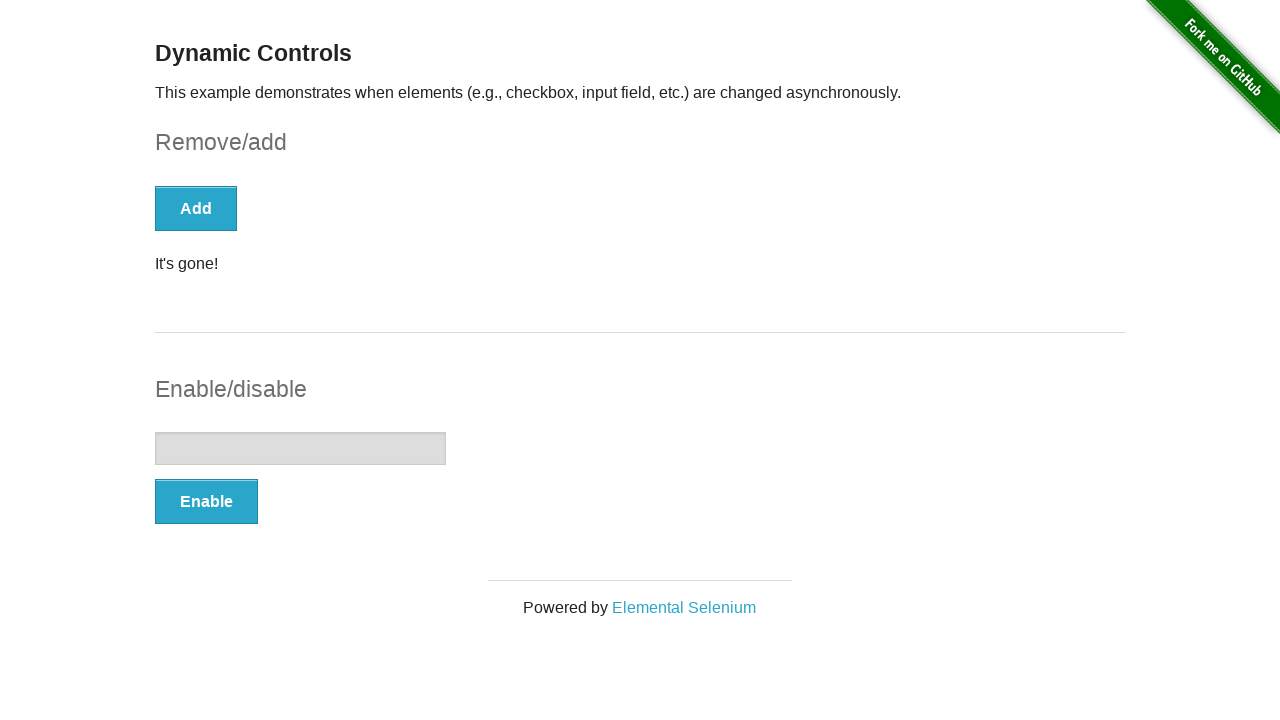

Verified 'It's gone!' message is displayed
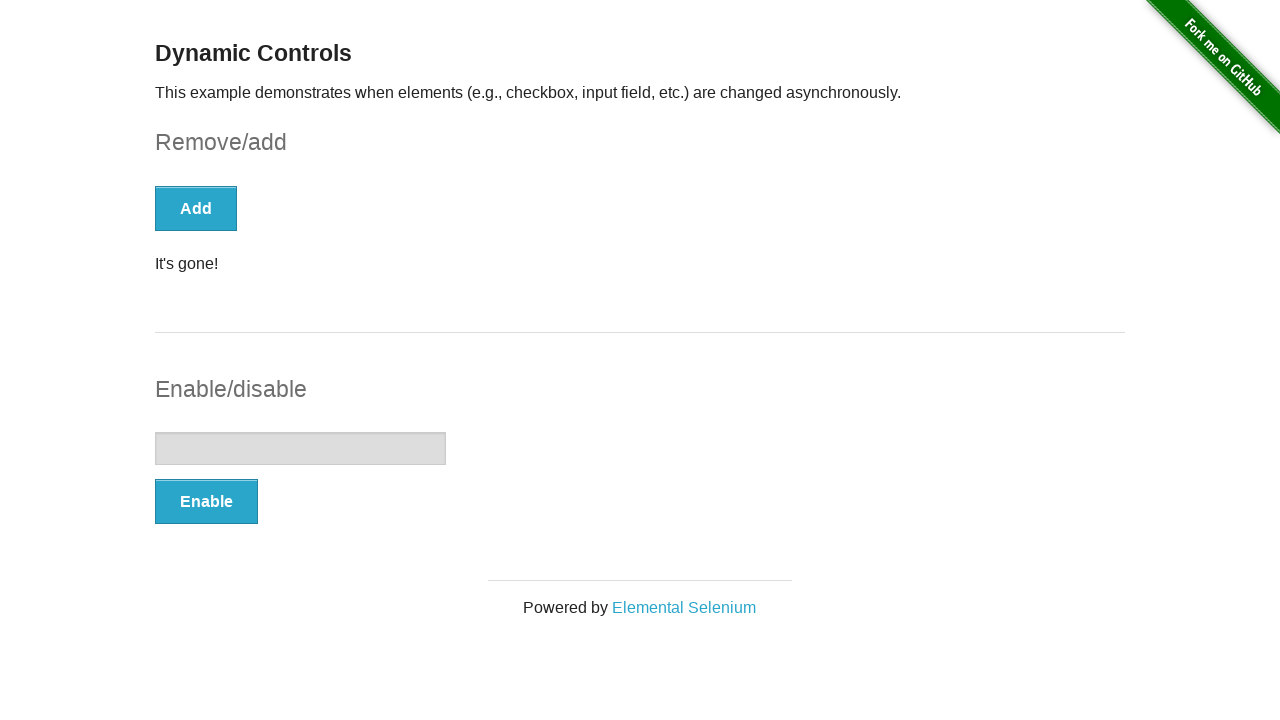

Clicked Add button to make element reappear at (196, 208) on button:text('Add')
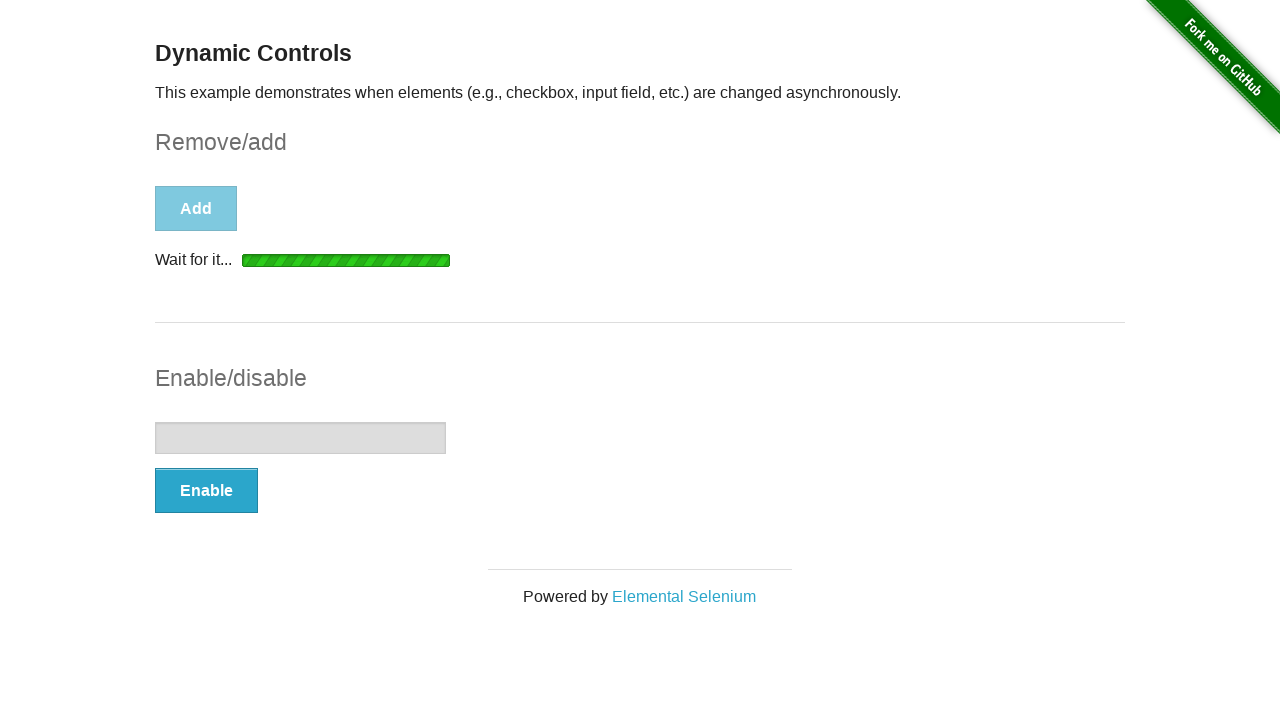

Waited for message element to become visible again
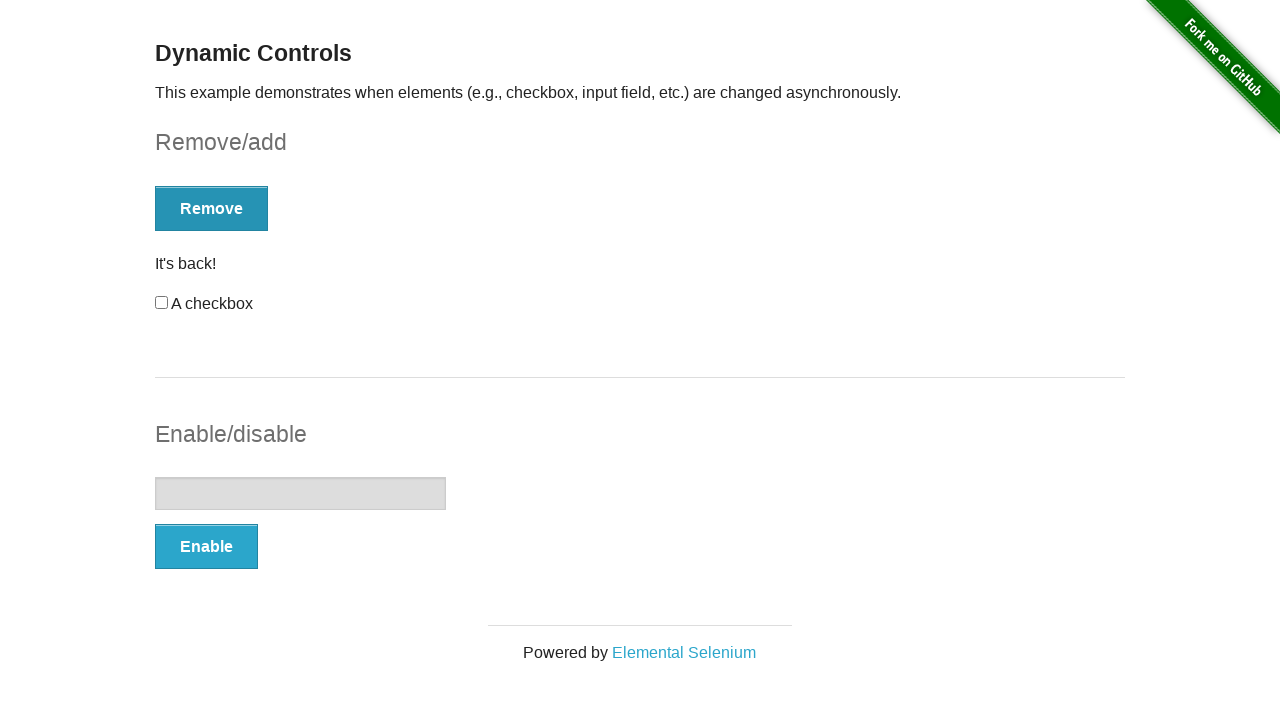

Verified 'It's back!' message is displayed
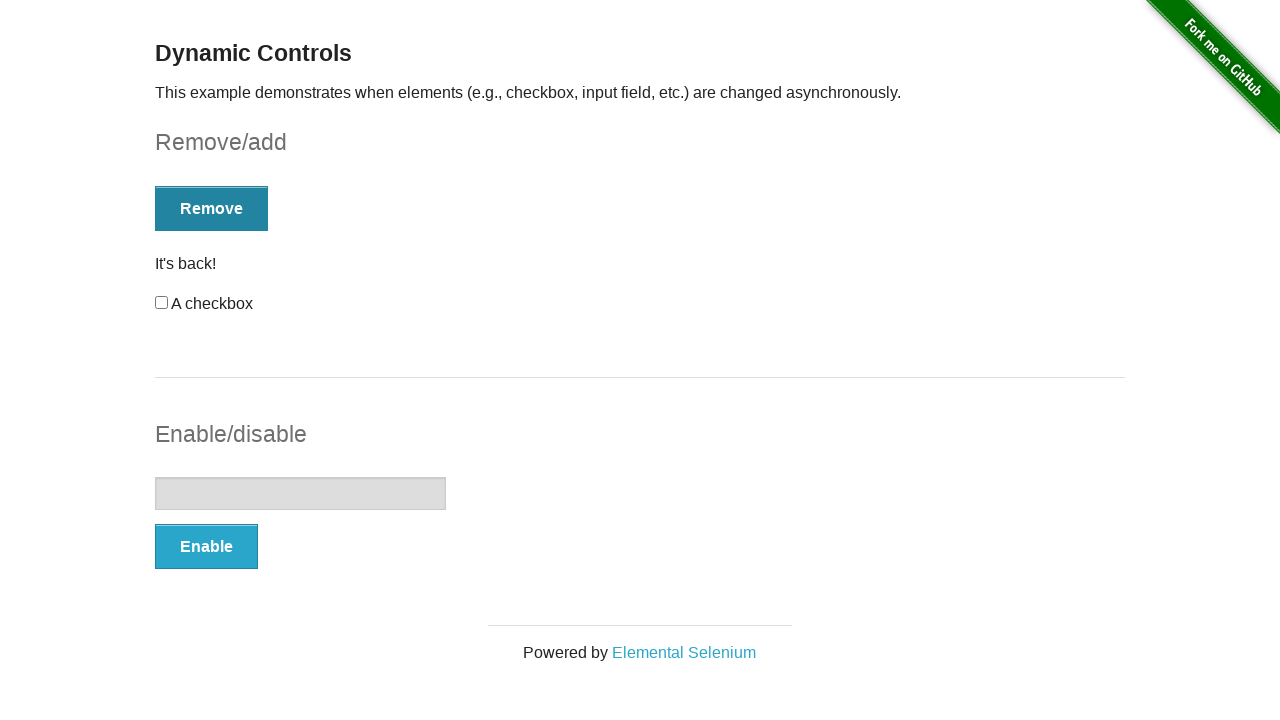

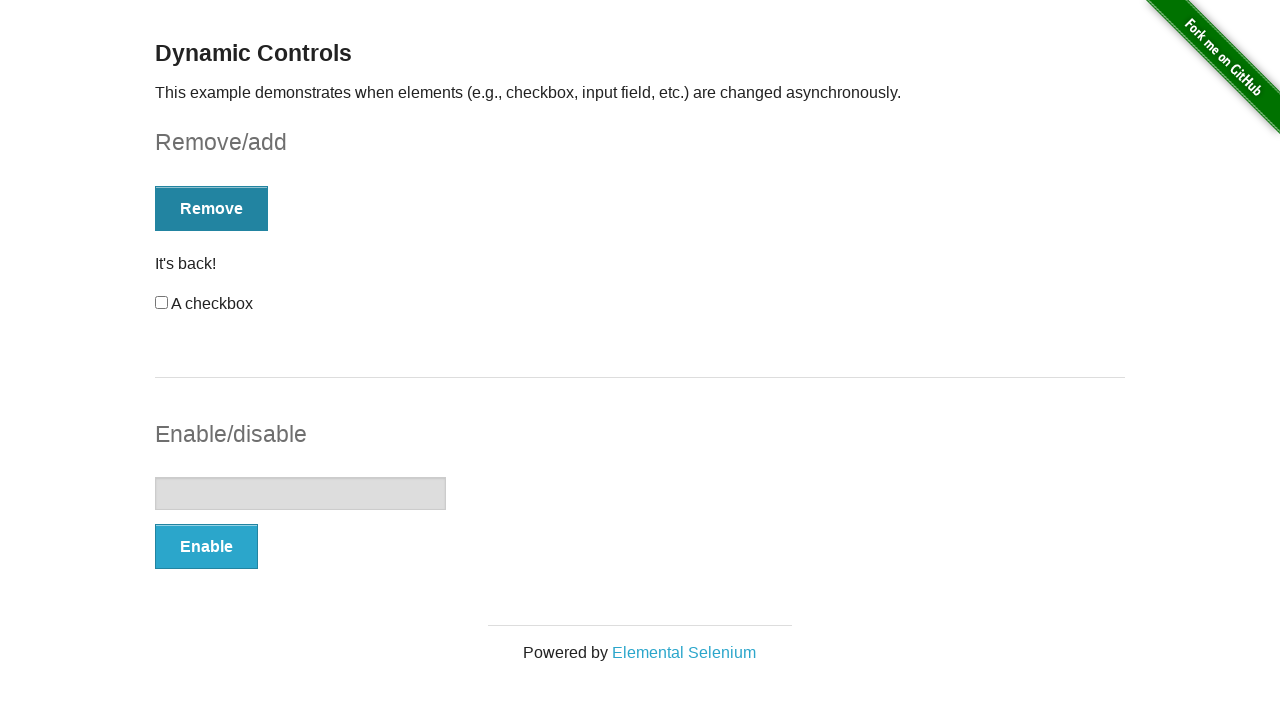